Tests a web form by filling various input fields including text inputs, radio buttons, checkboxes, dropdown selection, and date picker, then submitting the form

Starting URL: https://formy-project.herokuapp.com/form

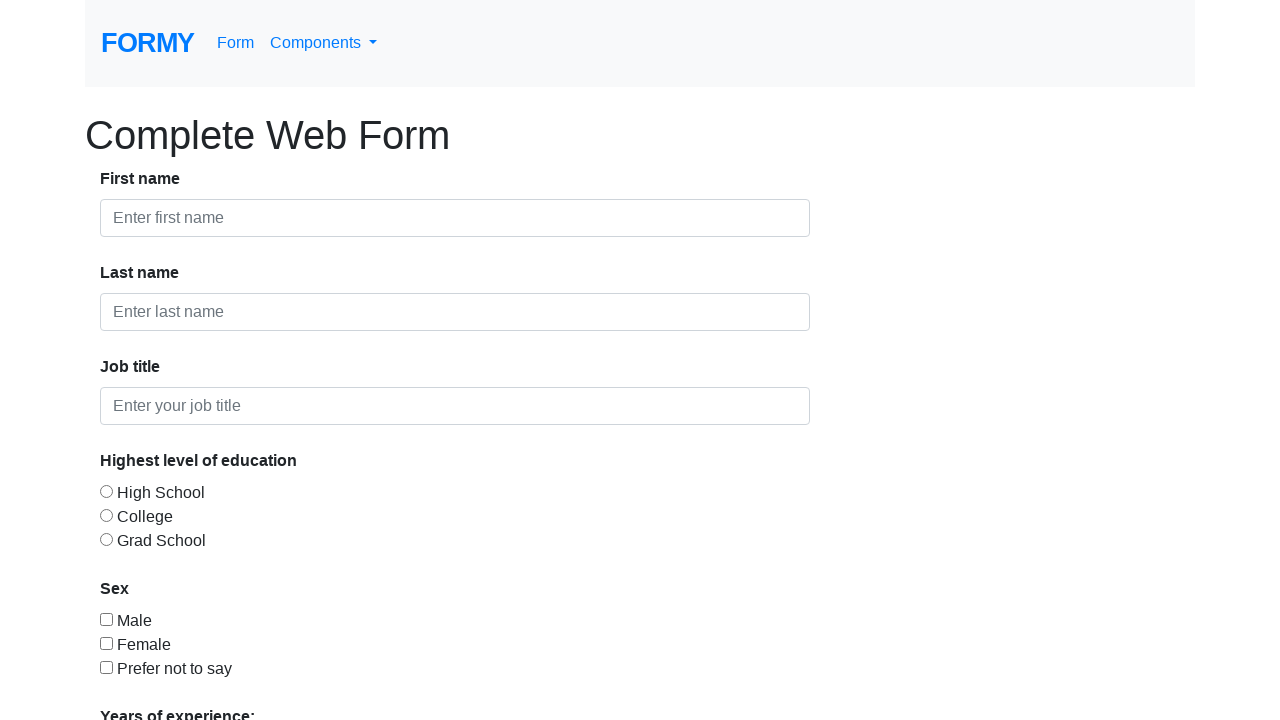

Navigated to web form at https://formy-project.herokuapp.com/form
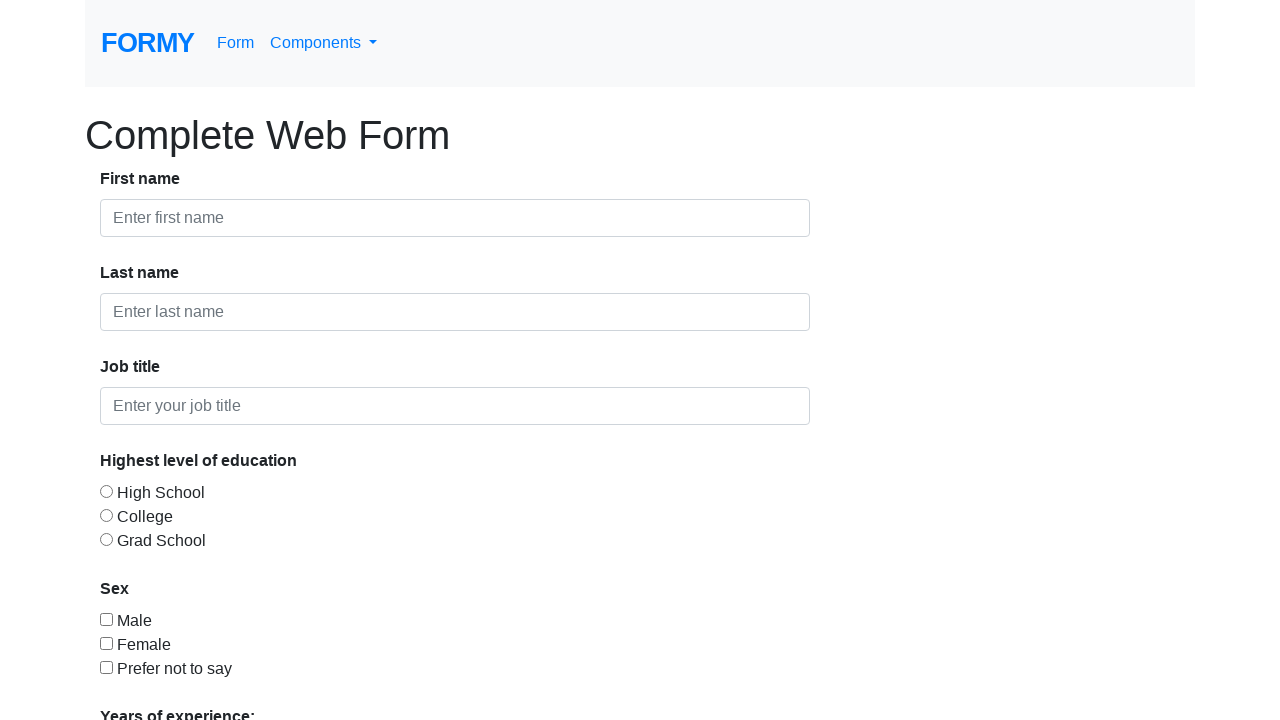

Filled first name field with 'John' on #first-name
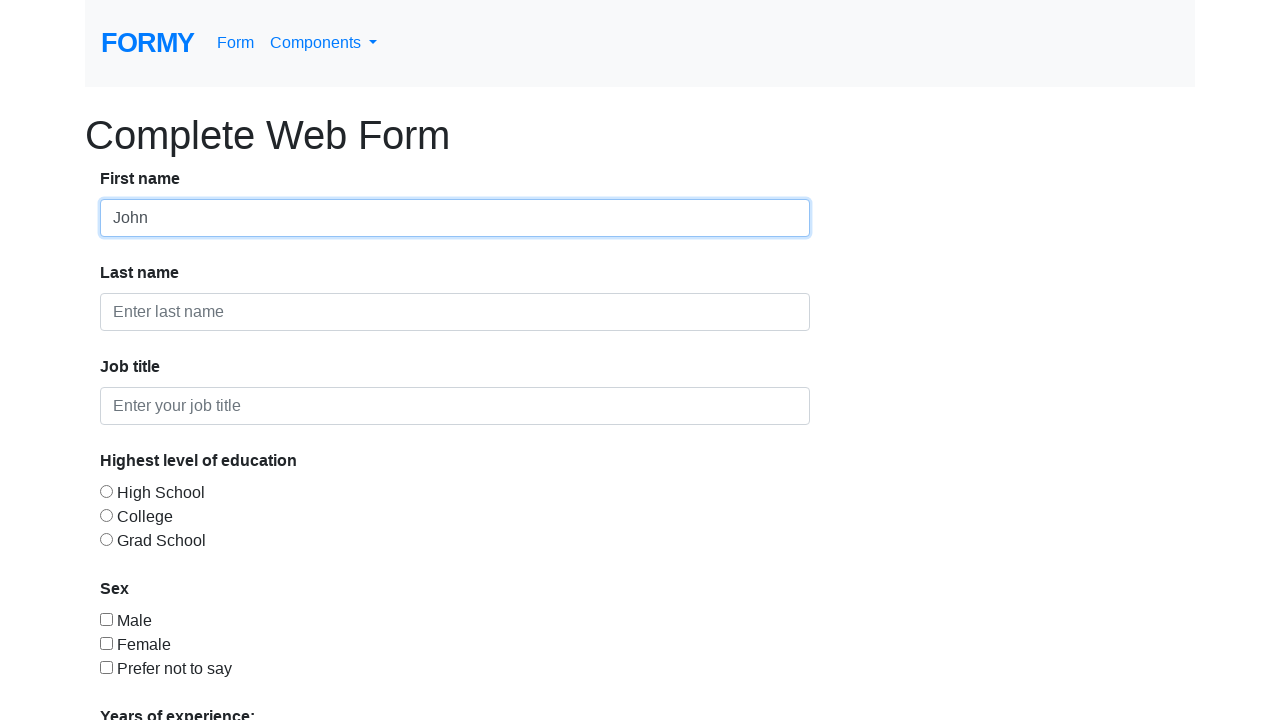

Filled last name field with 'Doe' on #last-name
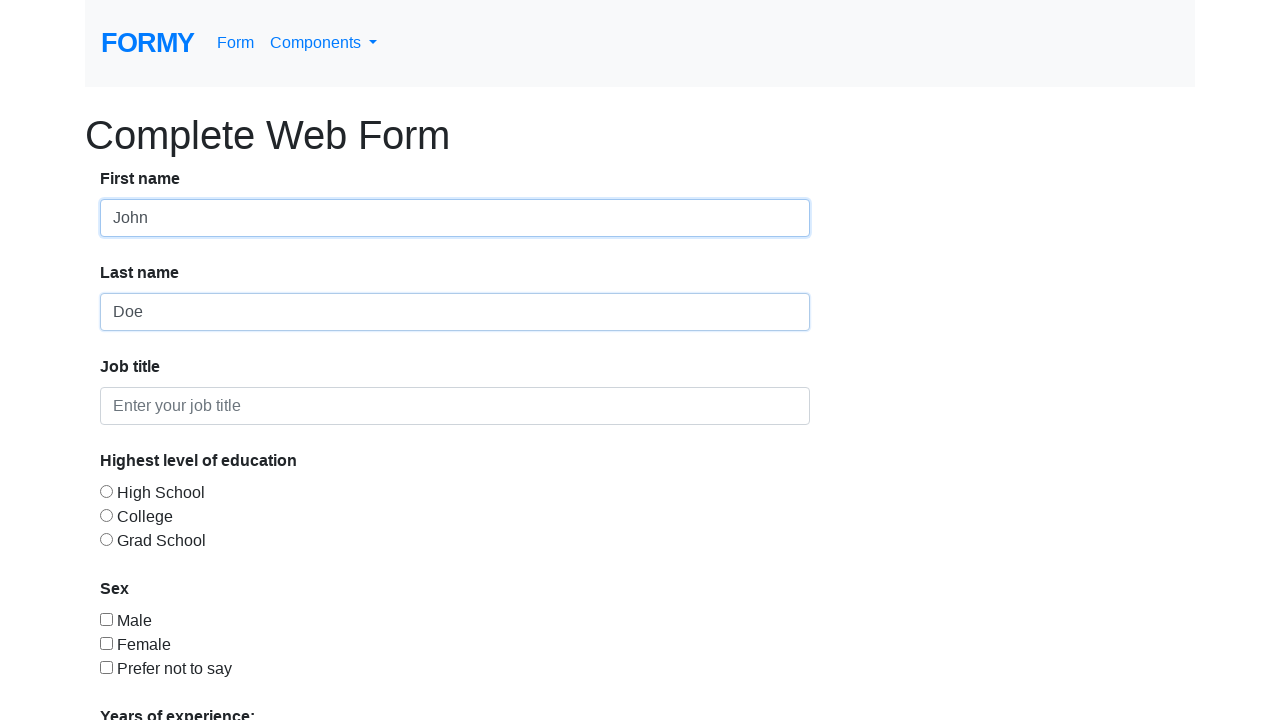

Filled job title field with 'QA Engineer' on #job-title
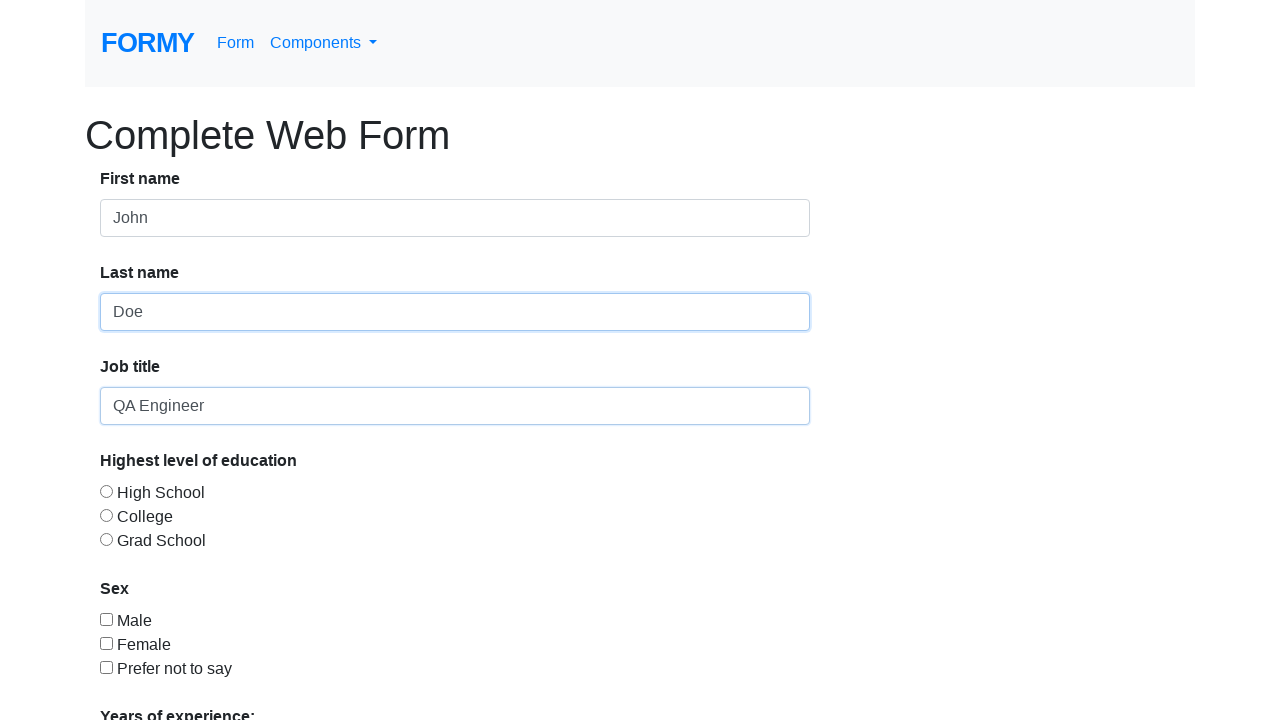

Selected radio button option 2 at (106, 515) on #radio-button-2
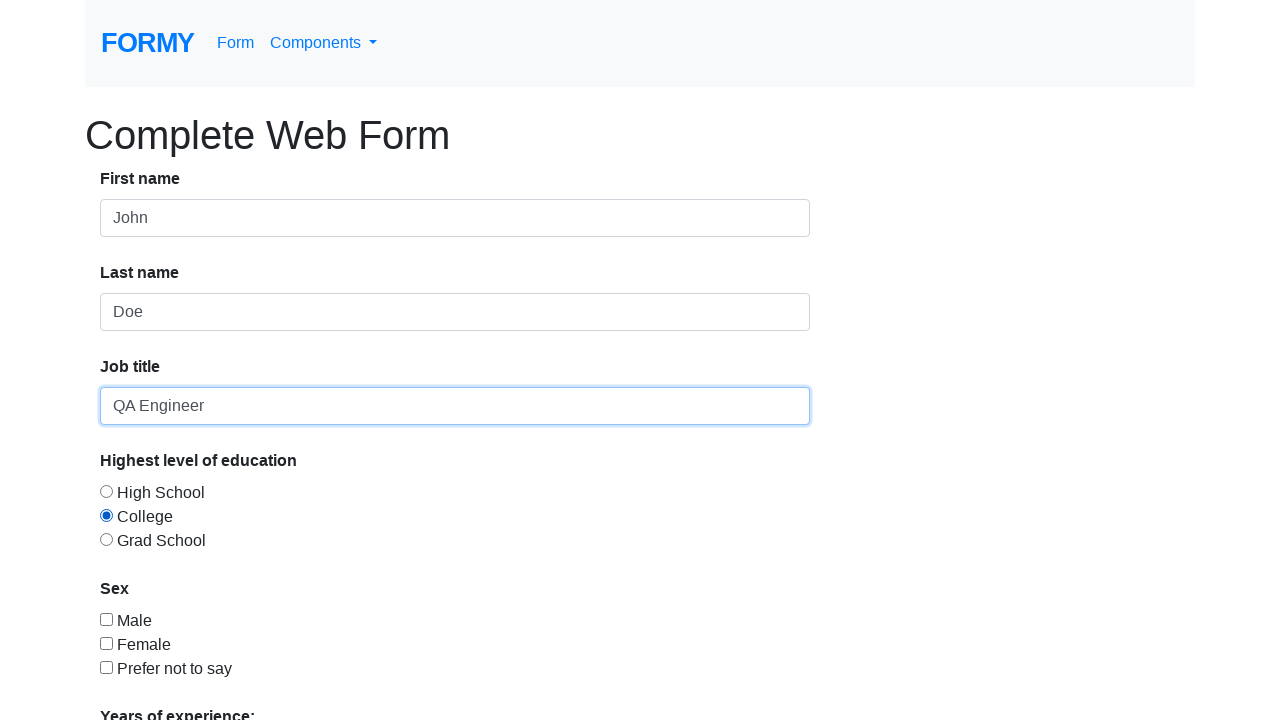

Checked checkbox option 2 at (106, 643) on #checkbox-2
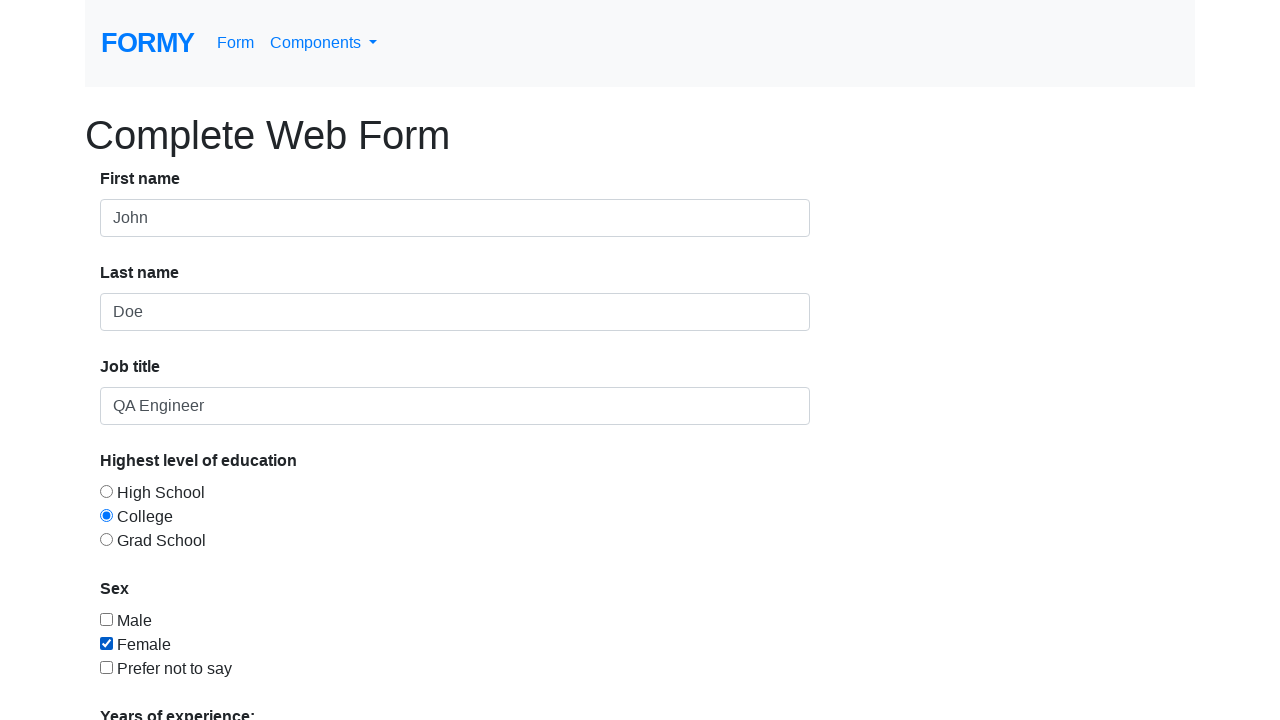

Selected dropdown menu option with value '4' on #select-menu
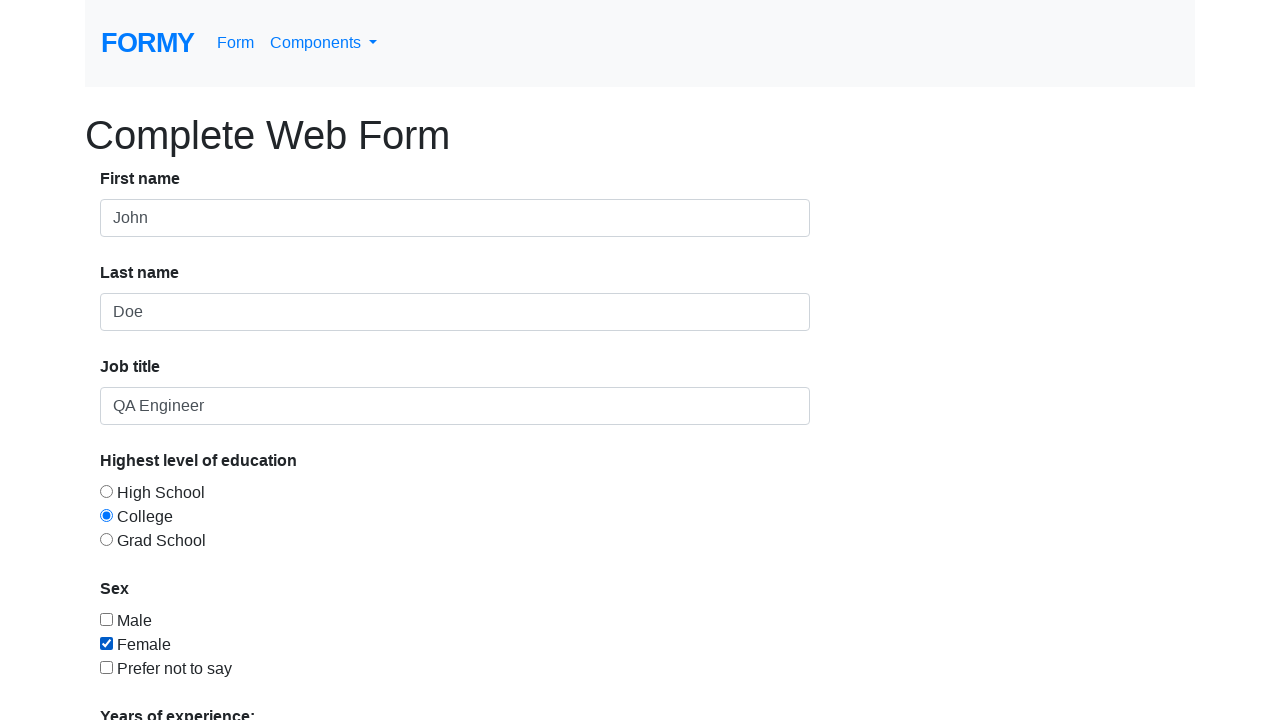

Filled date picker with '05/28/2019' on #datepicker
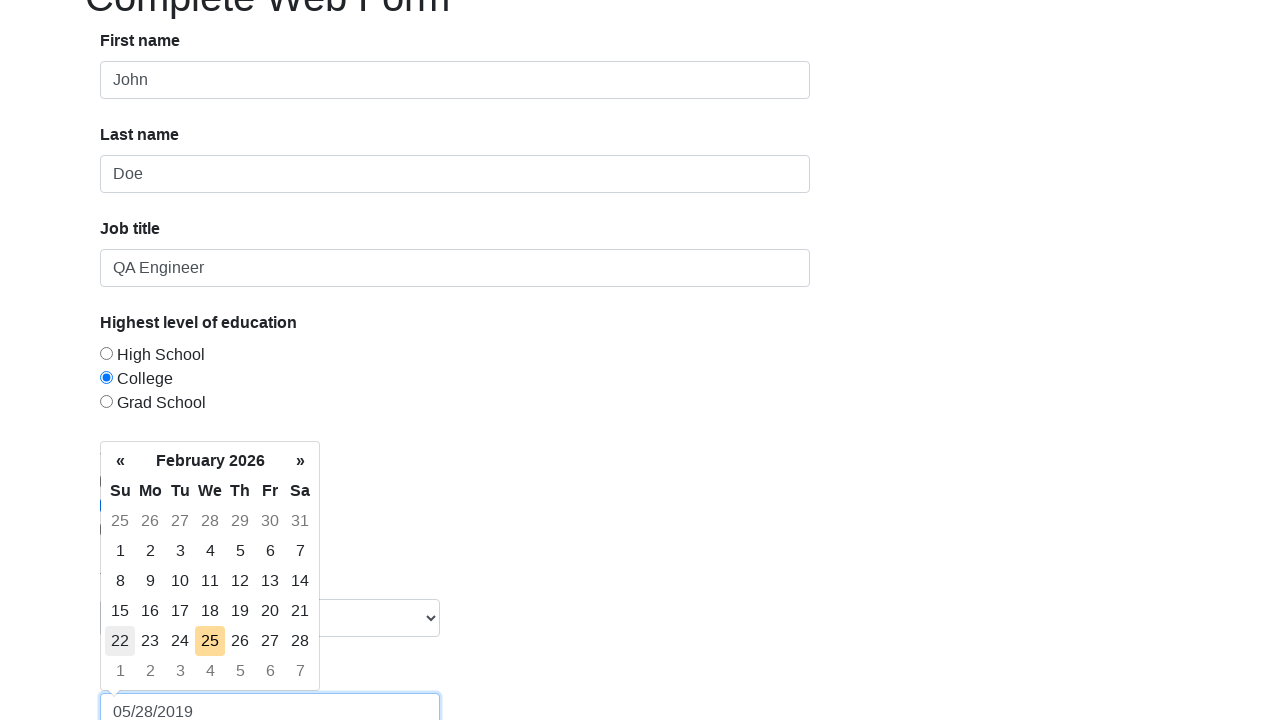

Pressed Enter to confirm date picker on #datepicker
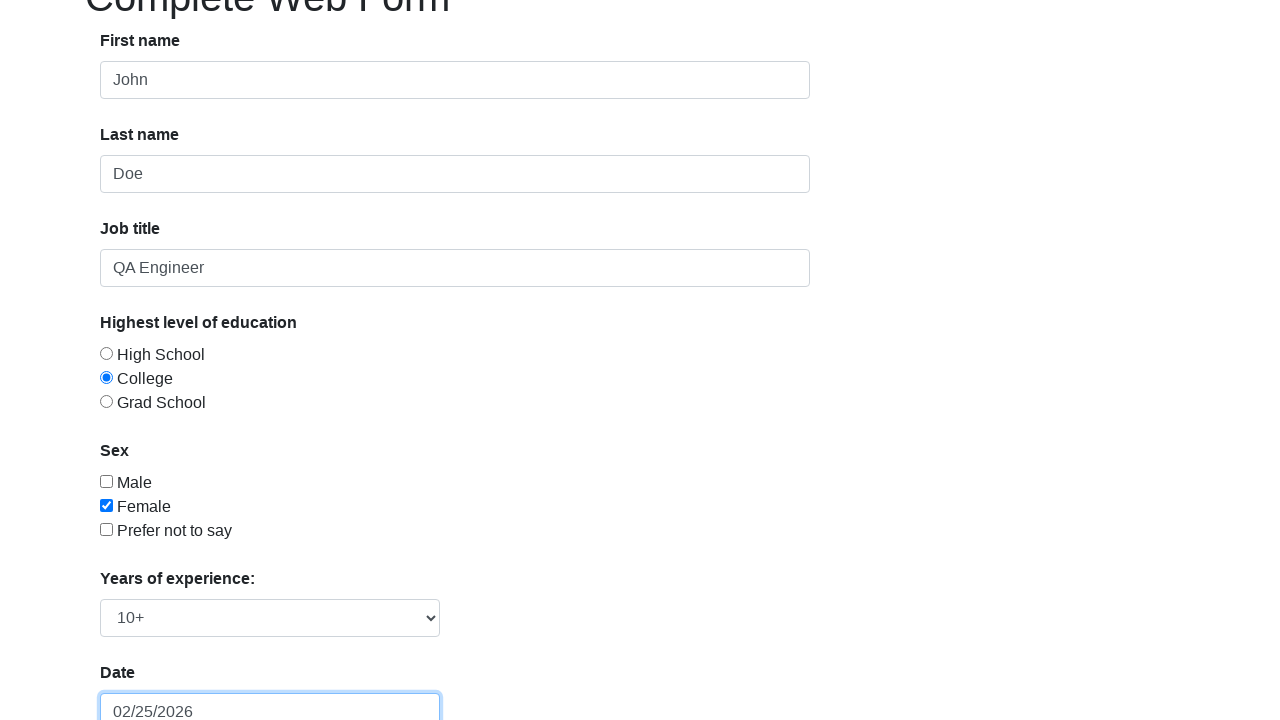

Clicked submit button to submit the form at (148, 680) on xpath=/html/body/div/form/div/div[8]/a
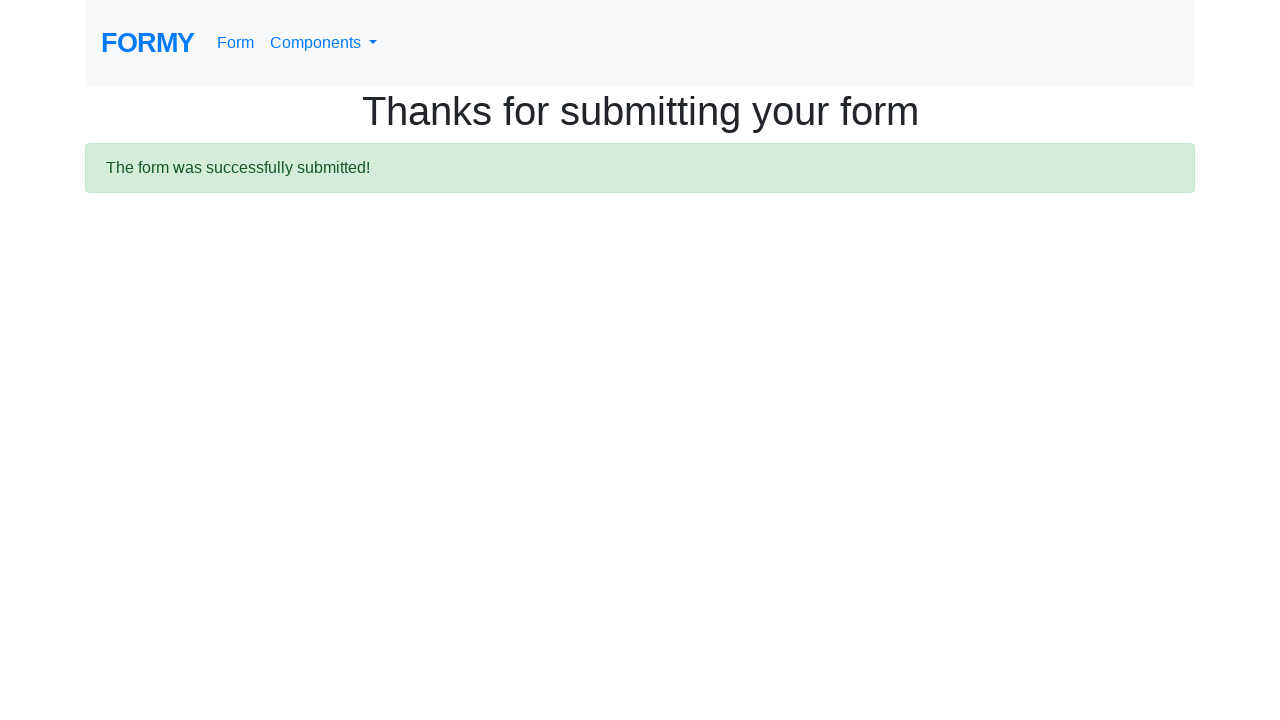

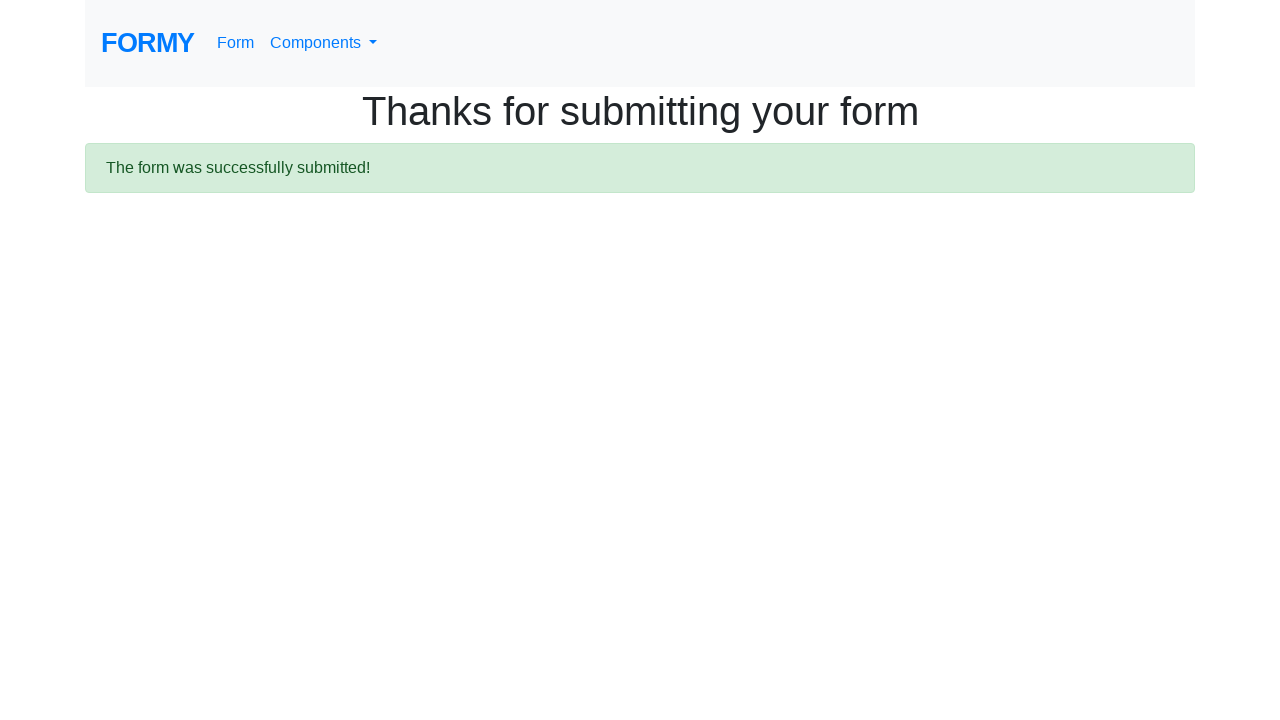